Tests opening a new browser tab by clicking the "New Tab" button and verifying content is displayed on the new tab

Starting URL: https://demoqa.com/browser-windows

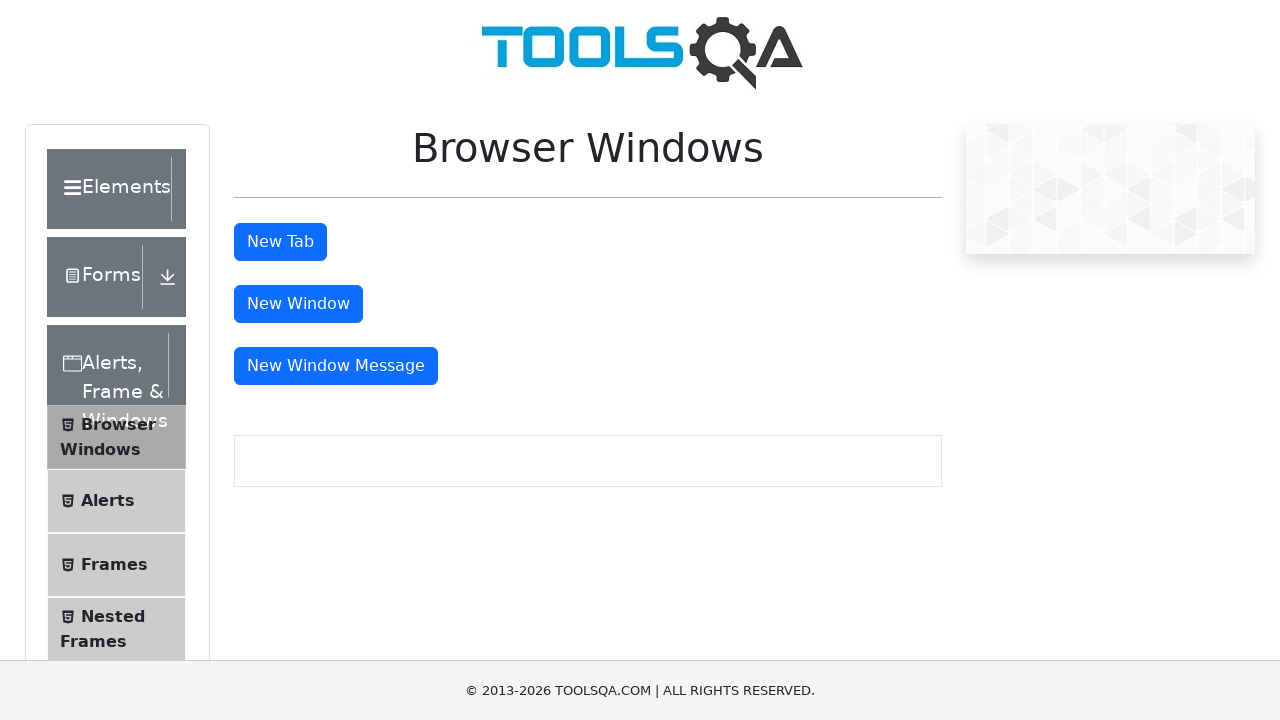

Clicked 'New Tab' button to open a new browser tab at (280, 242) on xpath=//button[text()='New Tab']
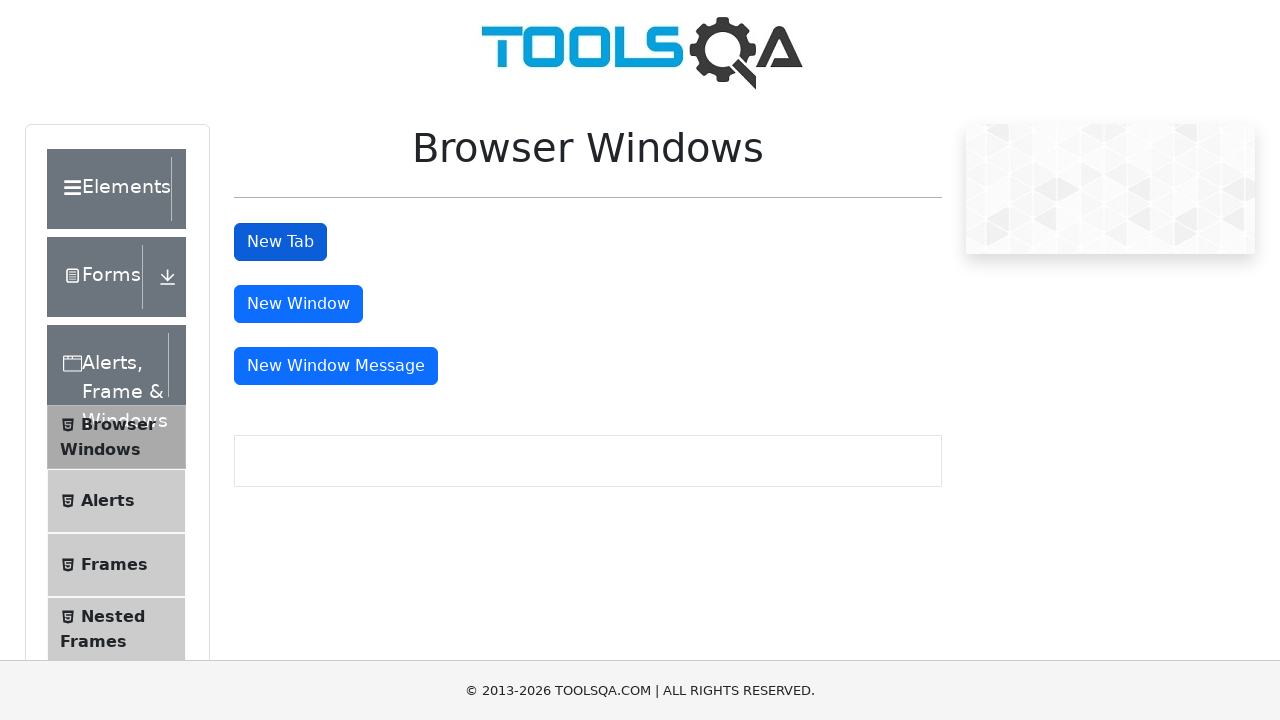

Retrieved the new tab/page object
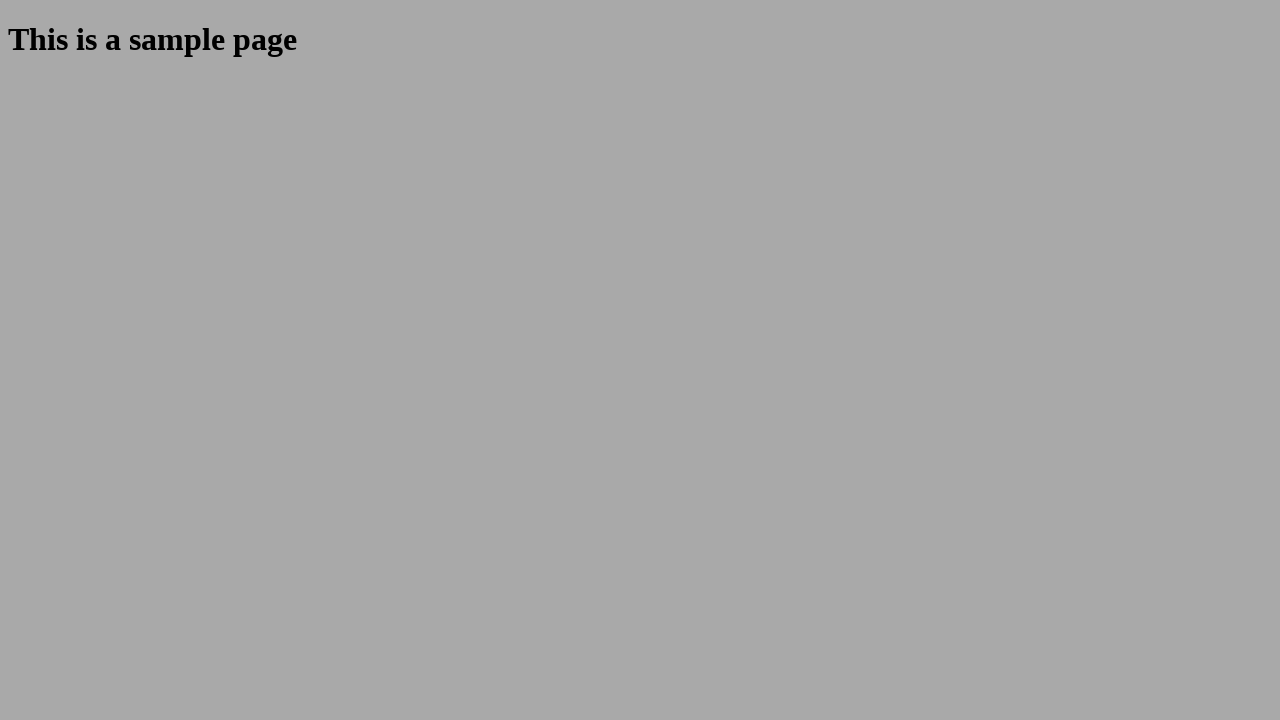

Waited for sample page heading to load on new tab
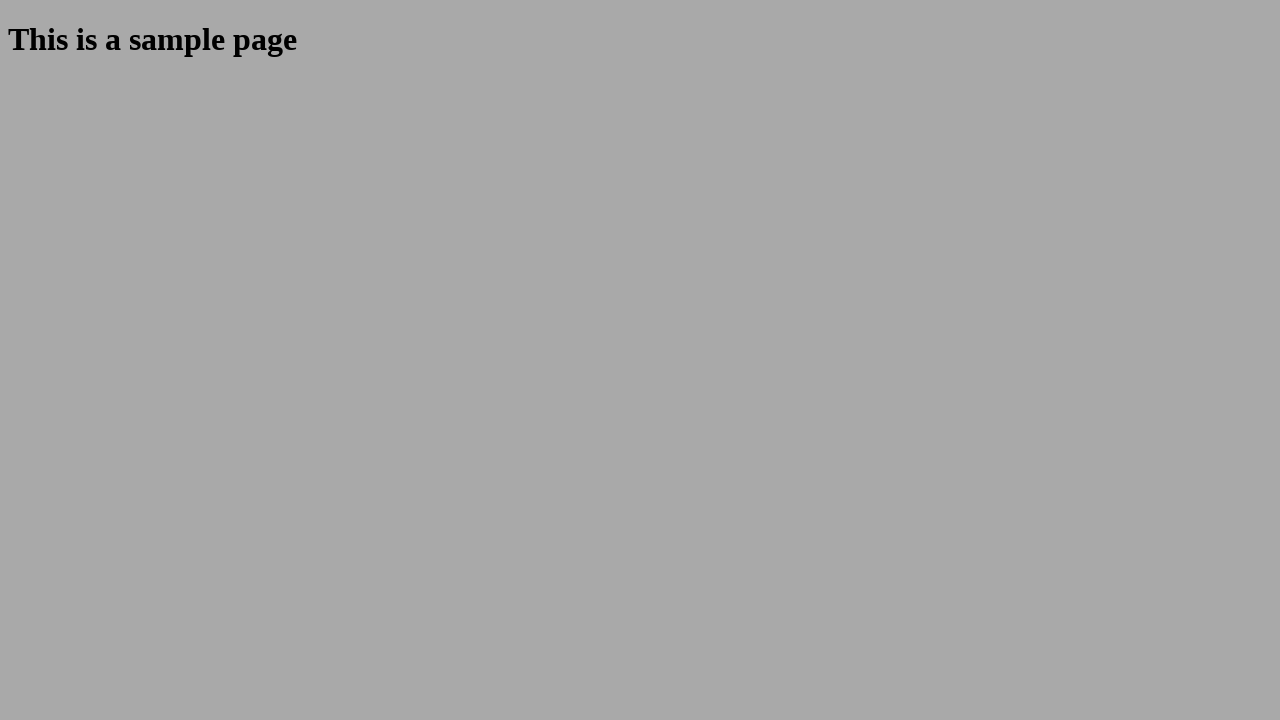

Located the sample page heading element
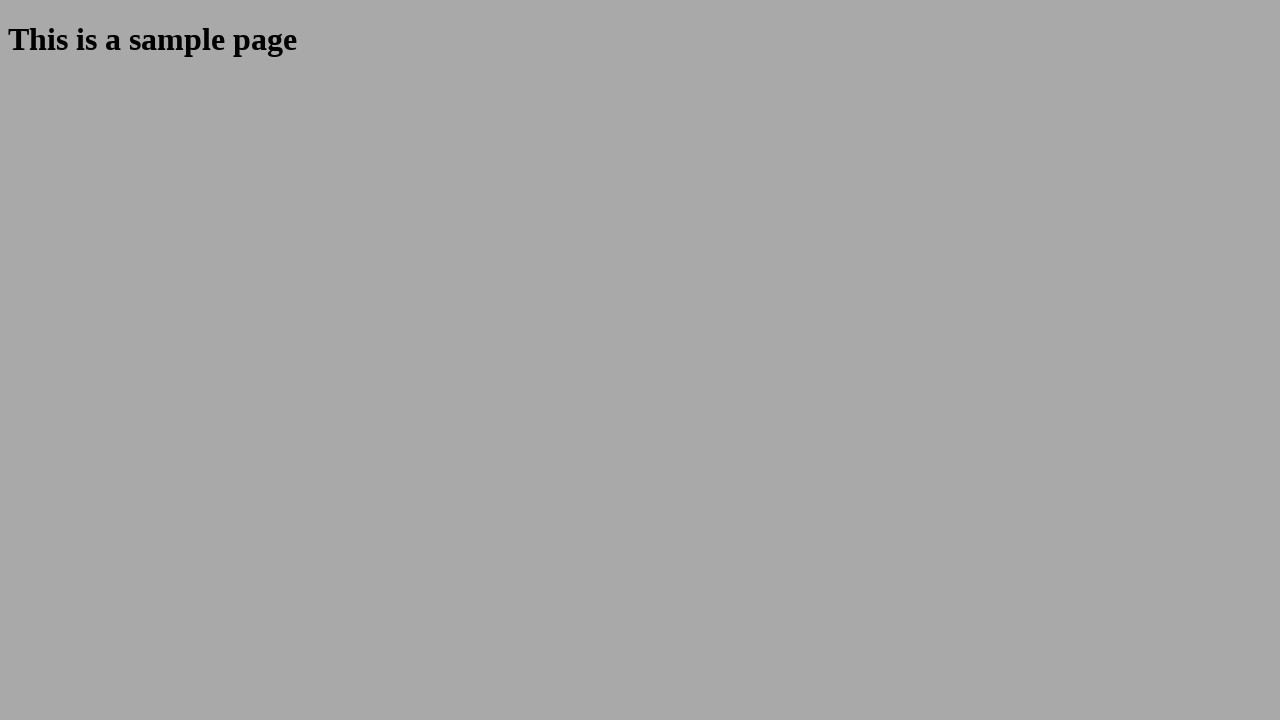

Verified that the sample page heading is visible on the new tab
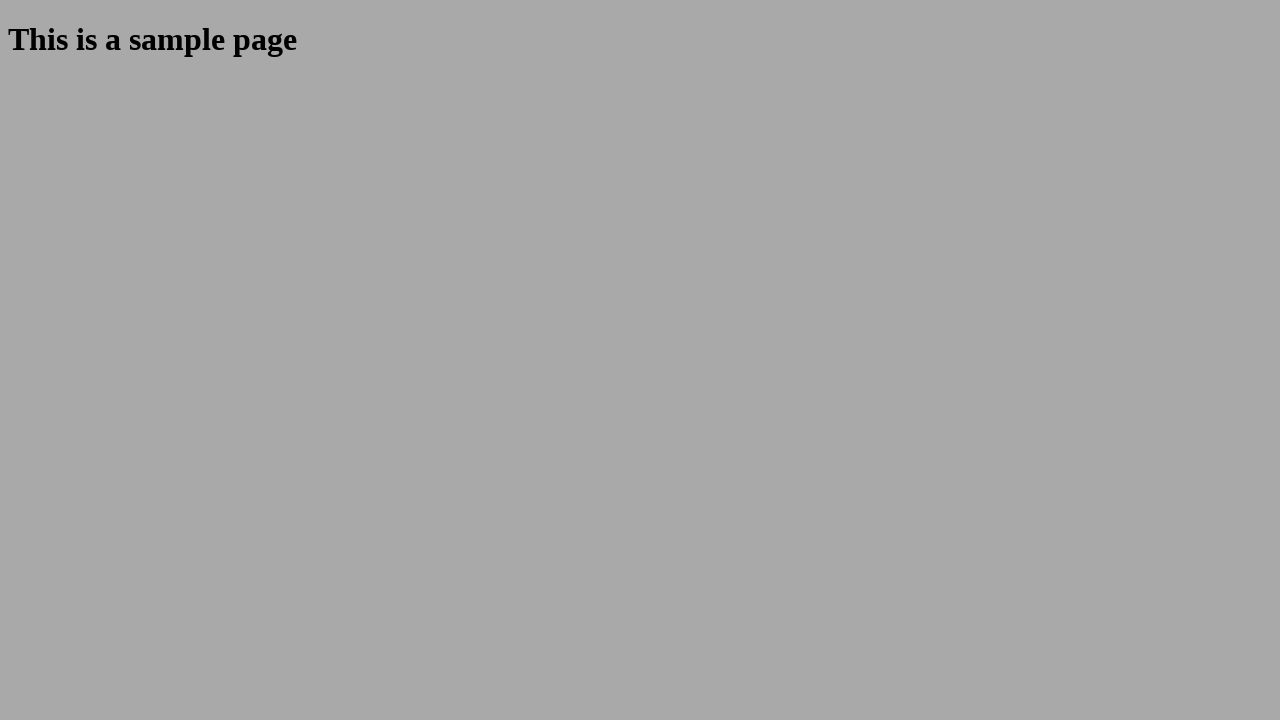

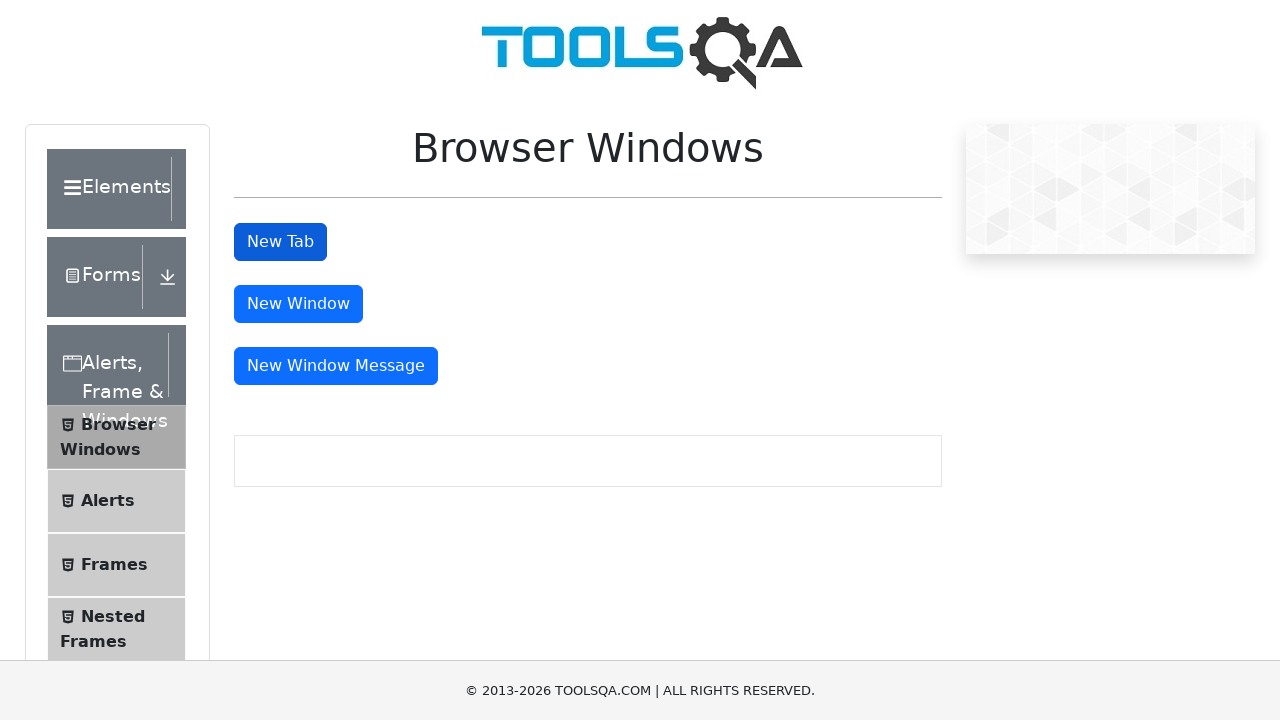